Tests clicking on checkboxes and radio buttons on an automation practice page by selecting multiple checkbox options and cycling through radio button options

Starting URL: https://www.rahulshettyacademy.com/AutomationPractice/

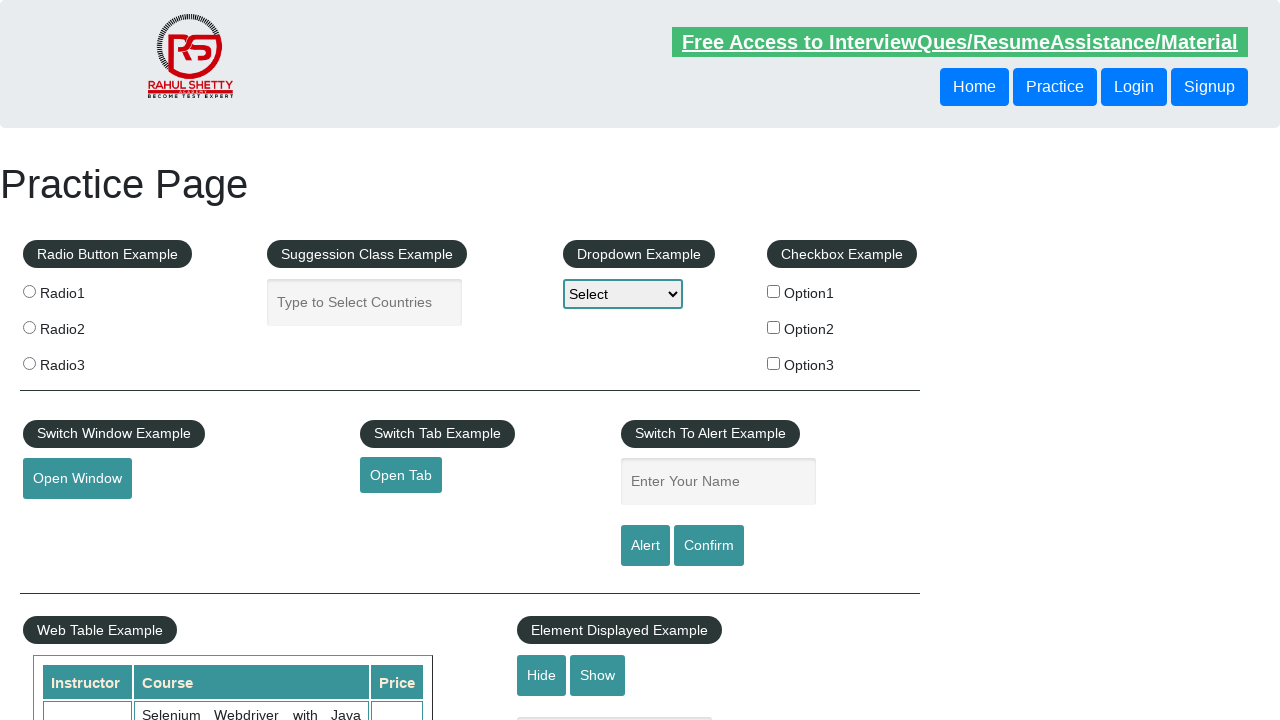

Clicked checkbox option3 at (774, 363) on input[value='option3']
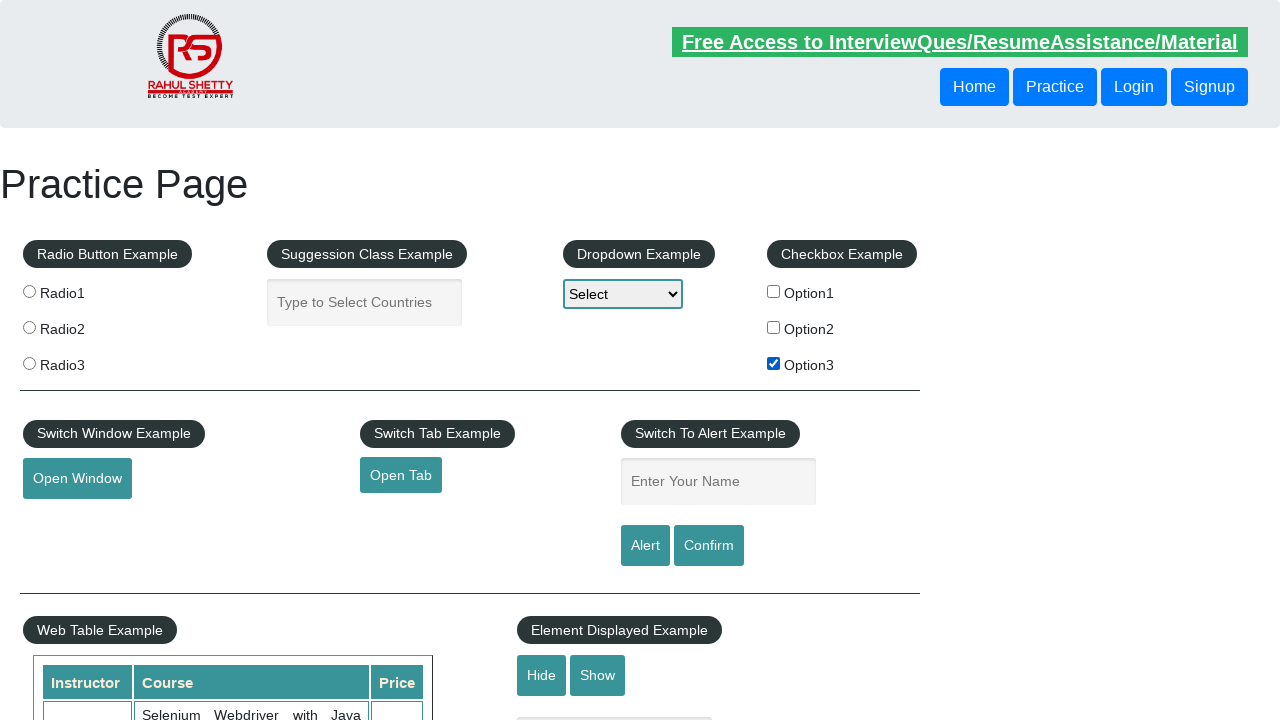

Clicked checkbox option2 at (774, 327) on input[name='checkBoxOption2']
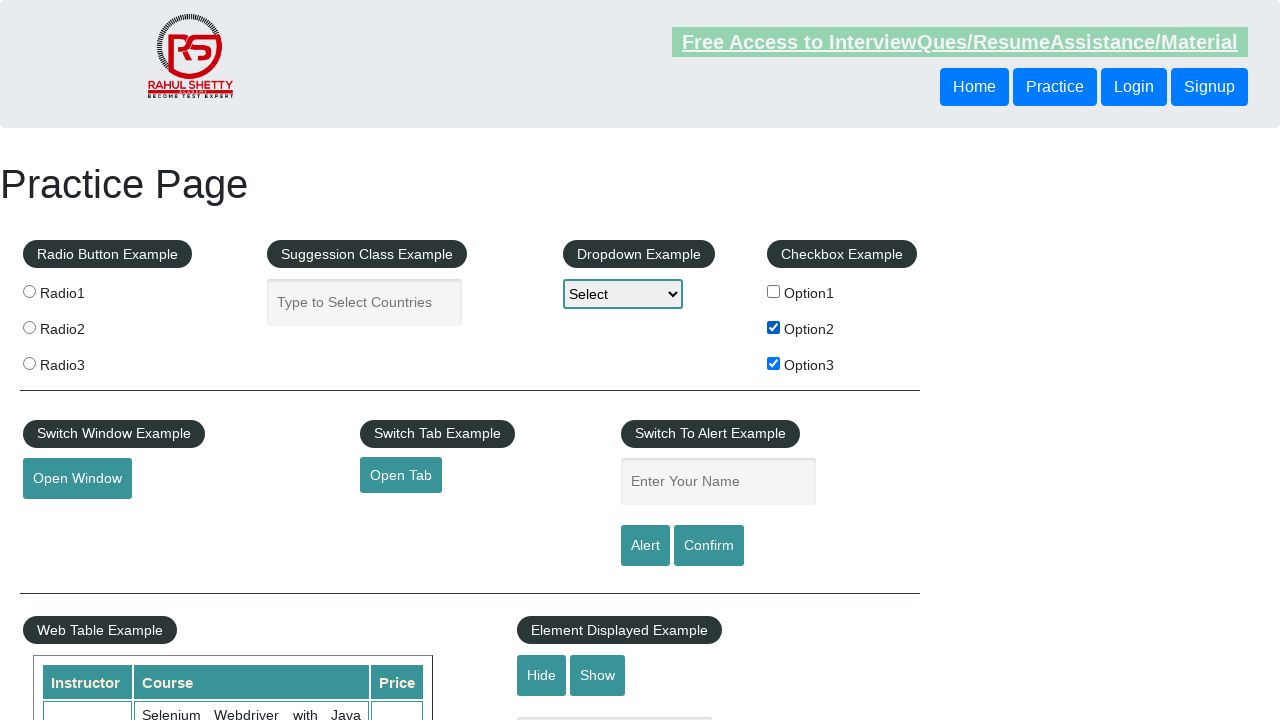

Clicked checkbox option1 at (774, 291) on input#checkBoxOption1
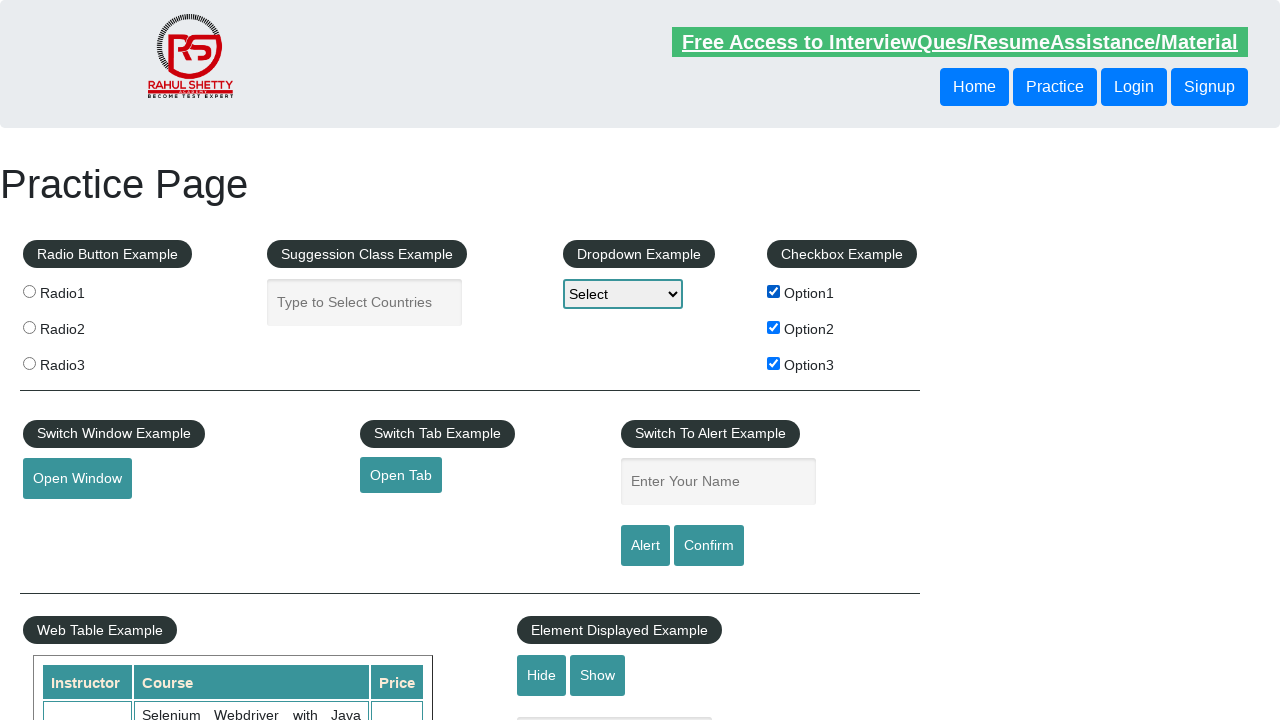

Clicked radio button 1 at (29, 291) on input[value='radio1']
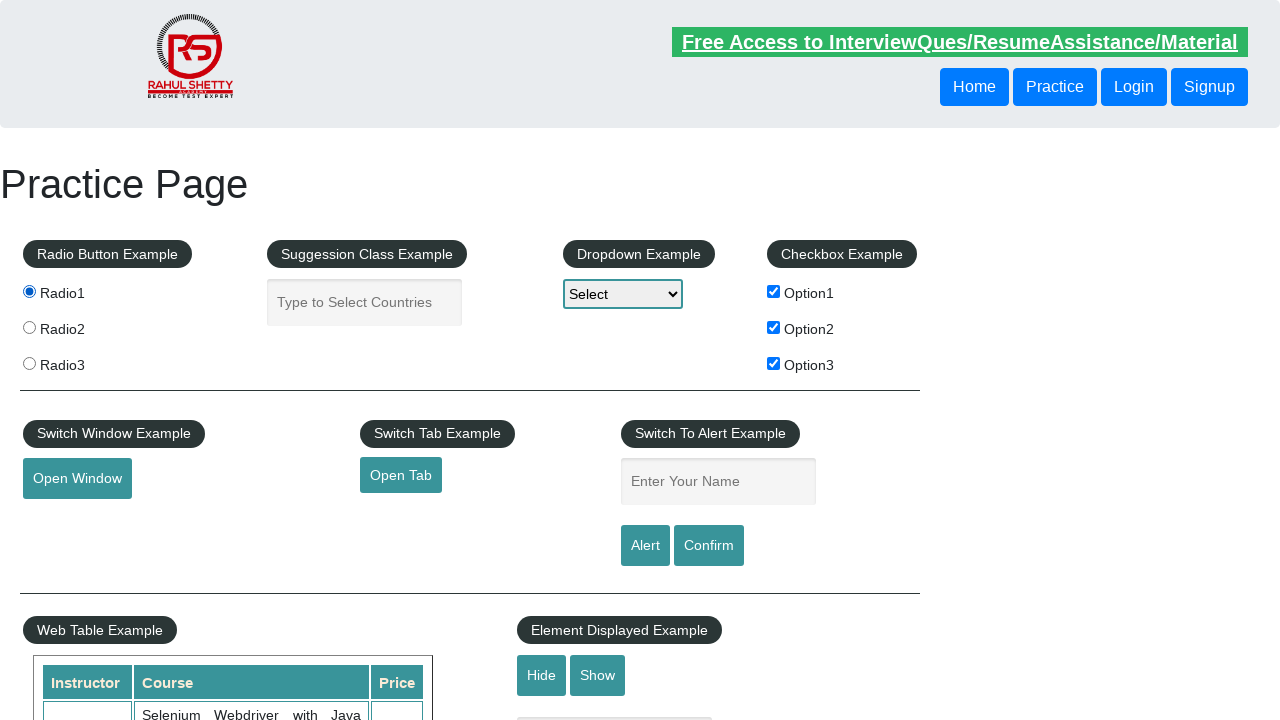

Clicked radio button 2 at (29, 327) on input[value='radio2']
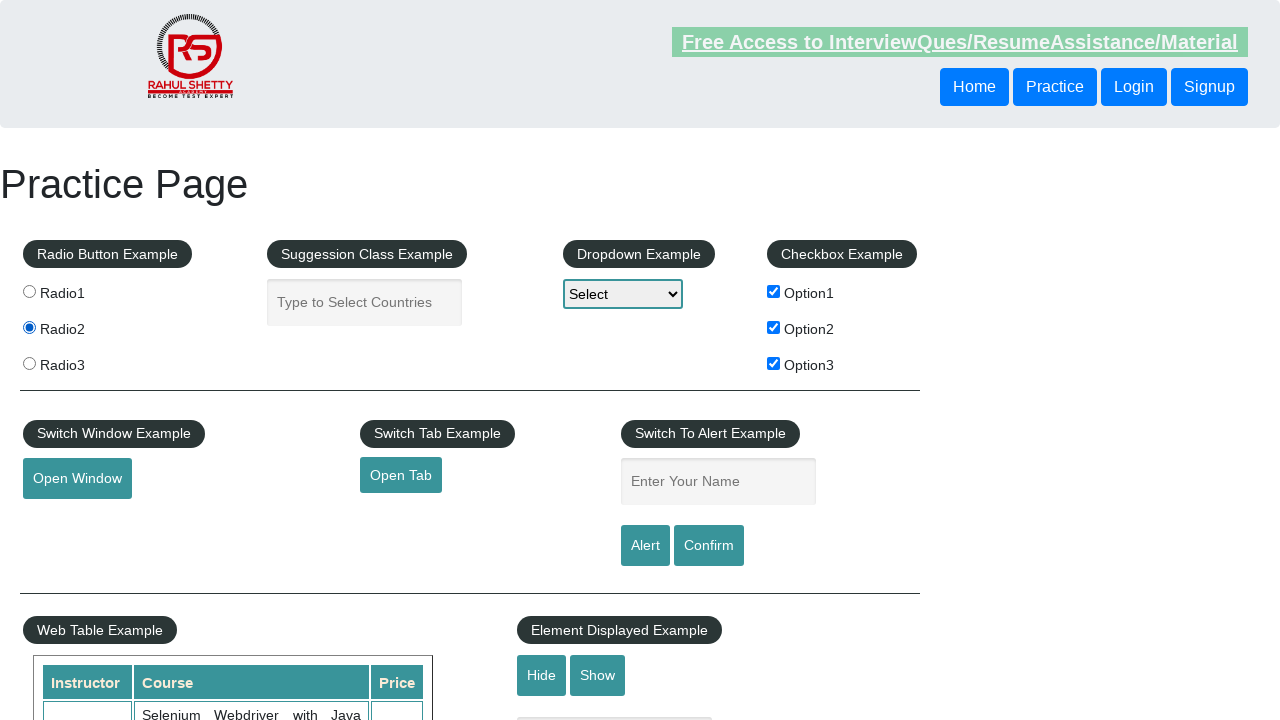

Clicked radio button 3 at (29, 363) on input[value='radio3']
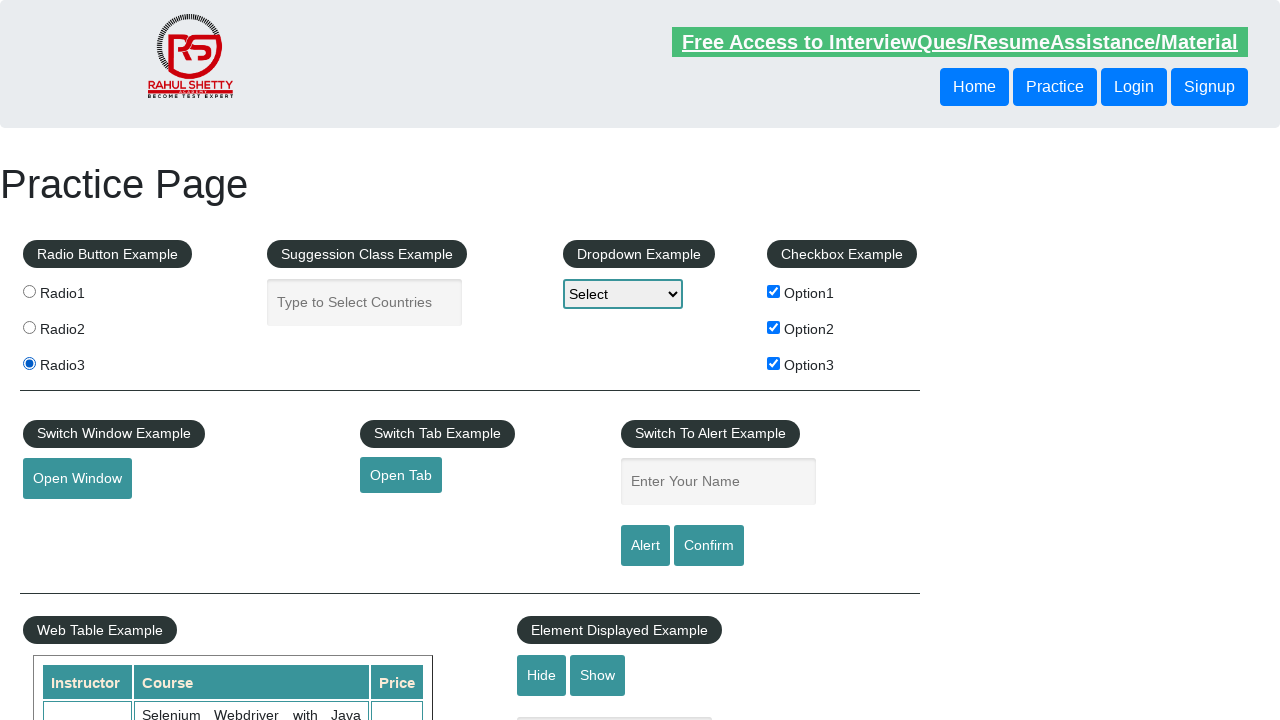

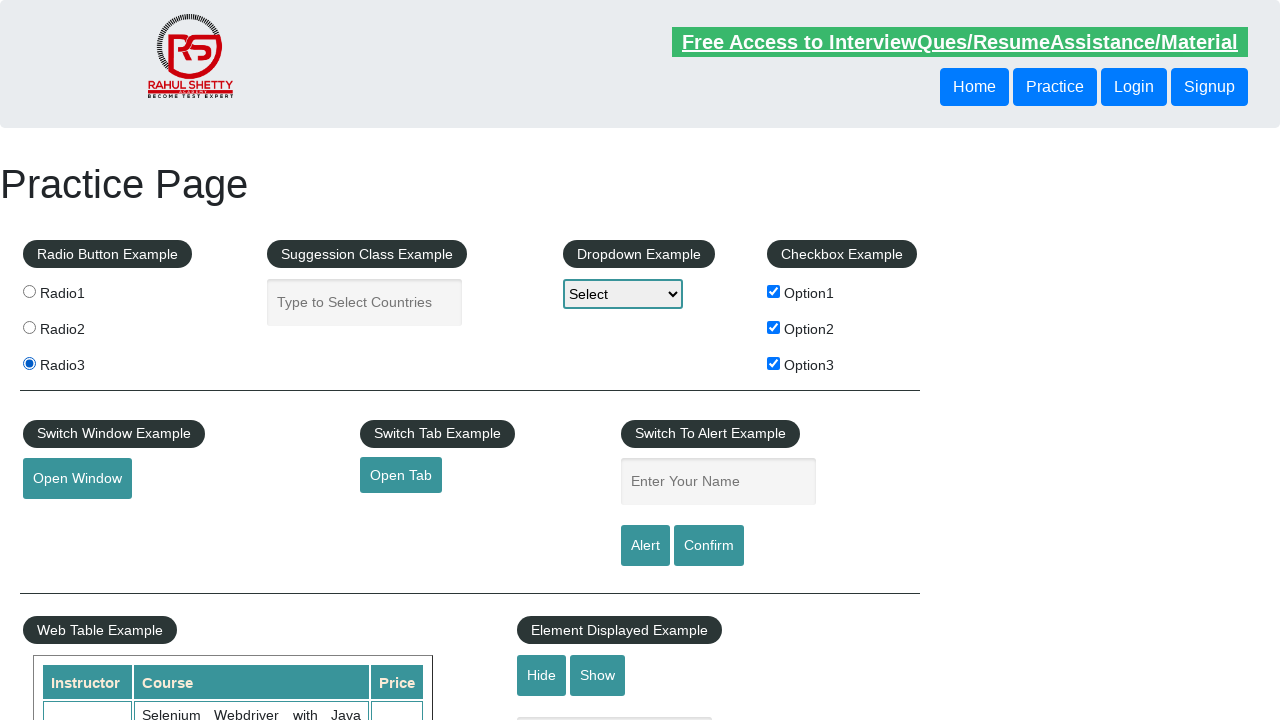